Tests opting out of A/B tests by adding an opt-out cookie on the main page before navigating to the A/B test page, then verifying the A/B test is disabled.

Starting URL: http://the-internet.herokuapp.com

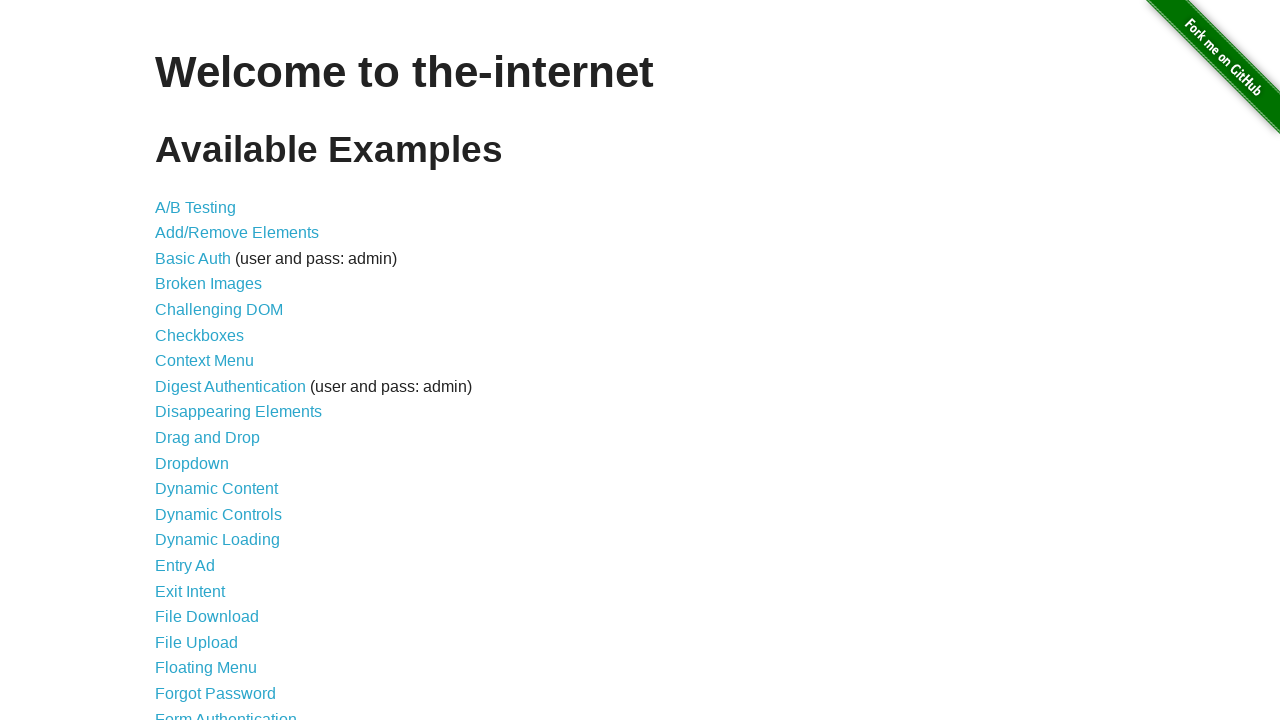

Added optimizelyOptOut cookie to context
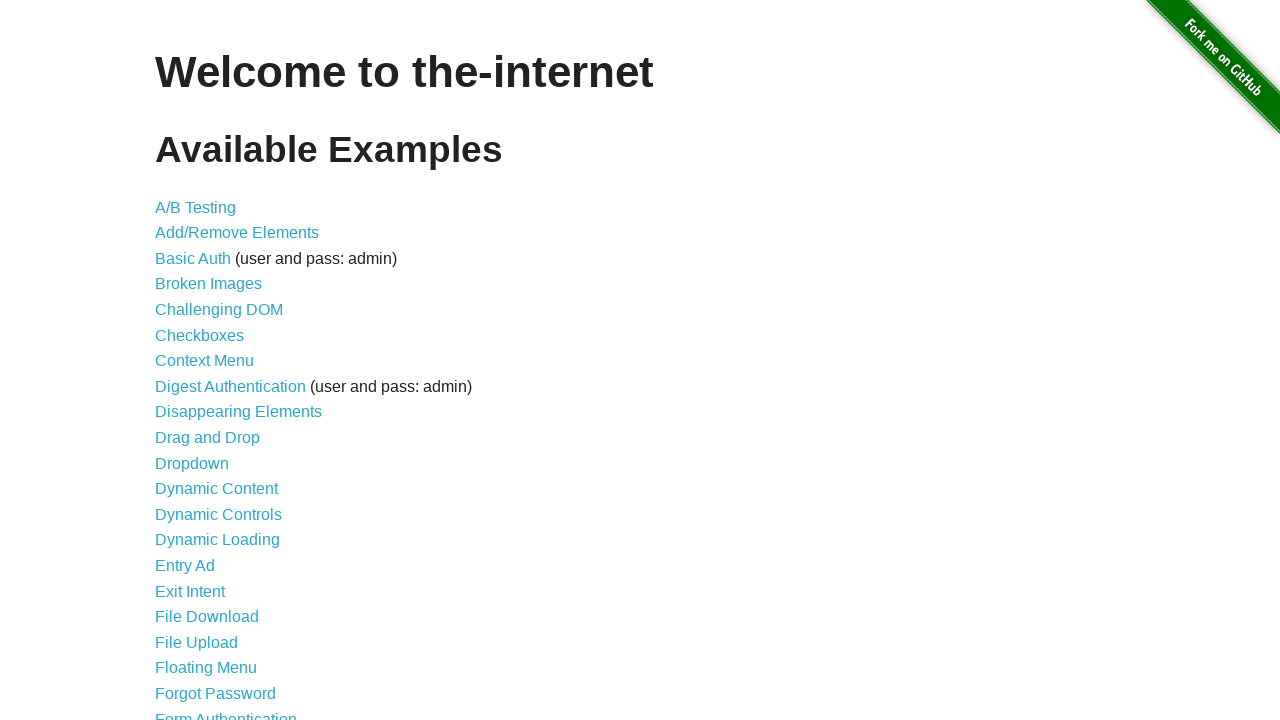

Navigated to A/B test page
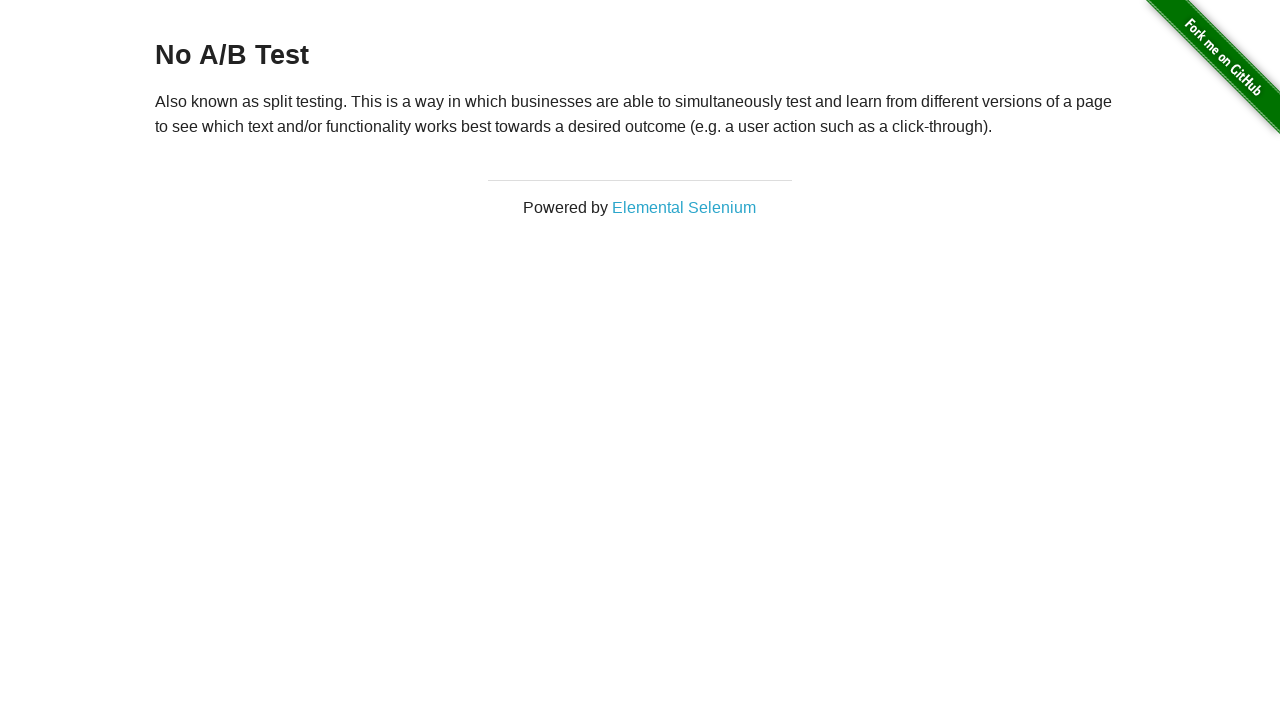

Retrieved heading text from page
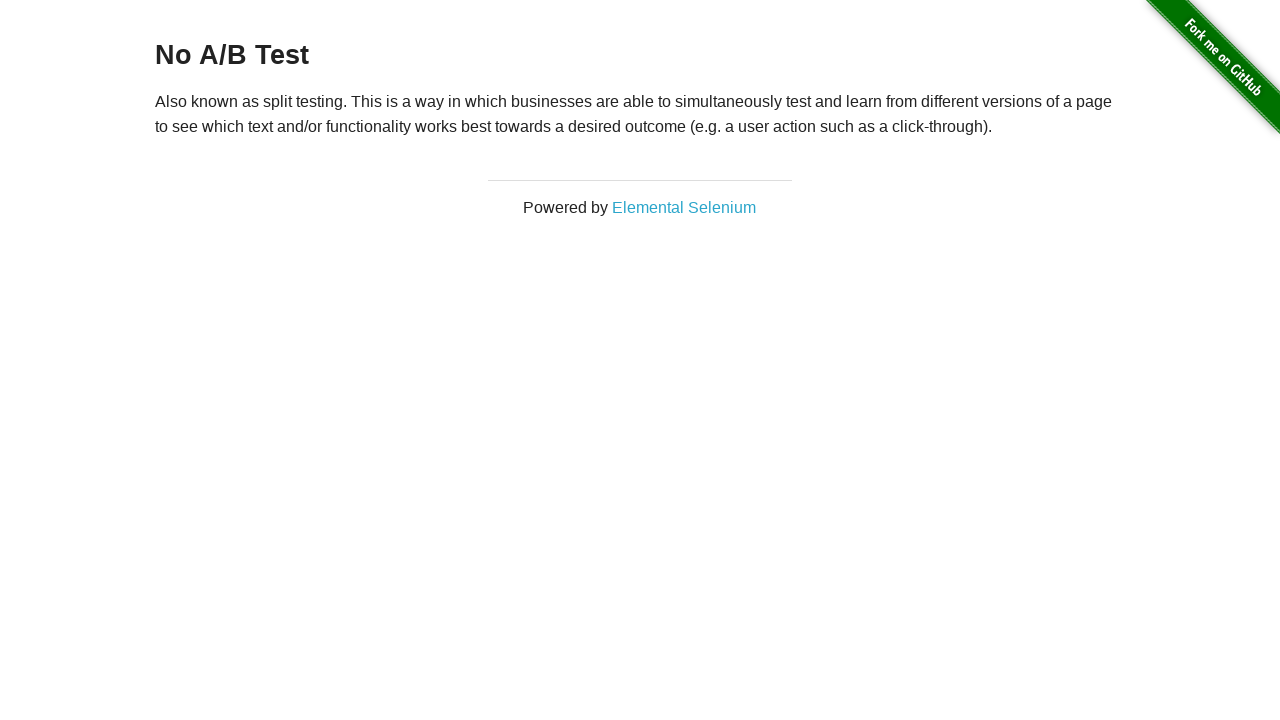

Verified A/B test is disabled with heading text 'No A/B Test'
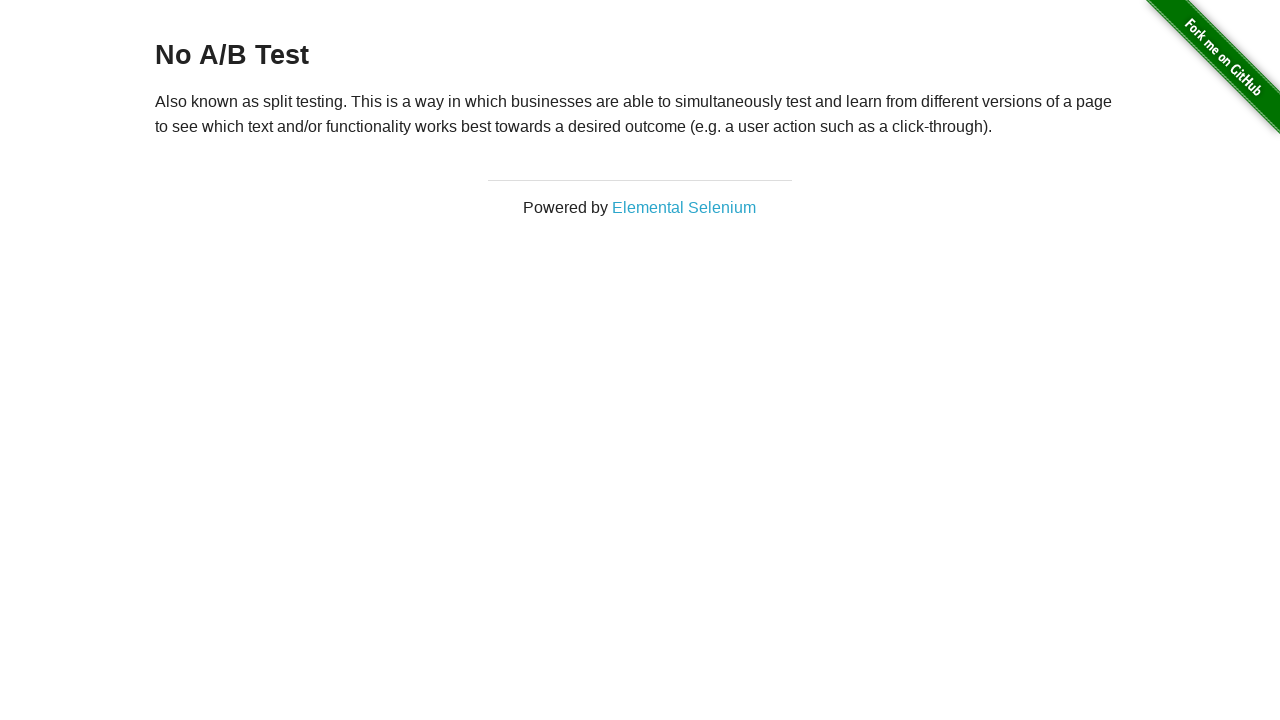

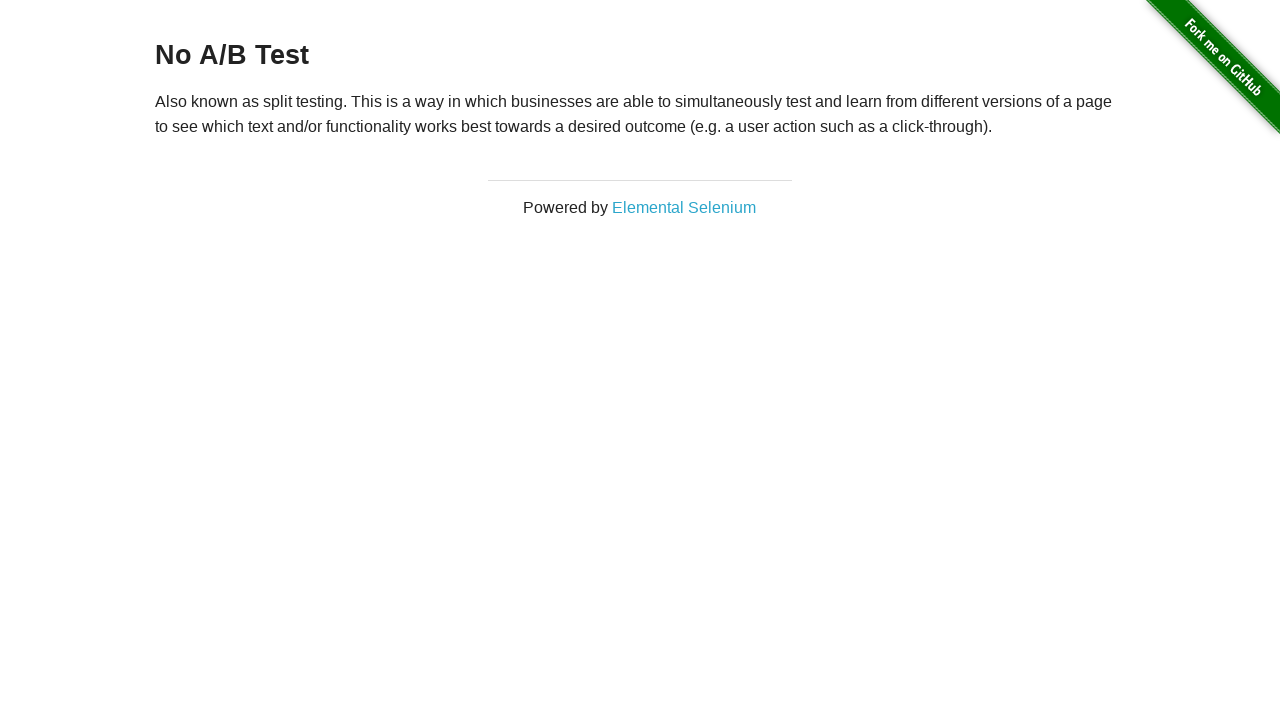